Tests a text box form by filling in name, email, current address, and permanent address fields, then submitting the form.

Starting URL: https://demoqa.com/text-box

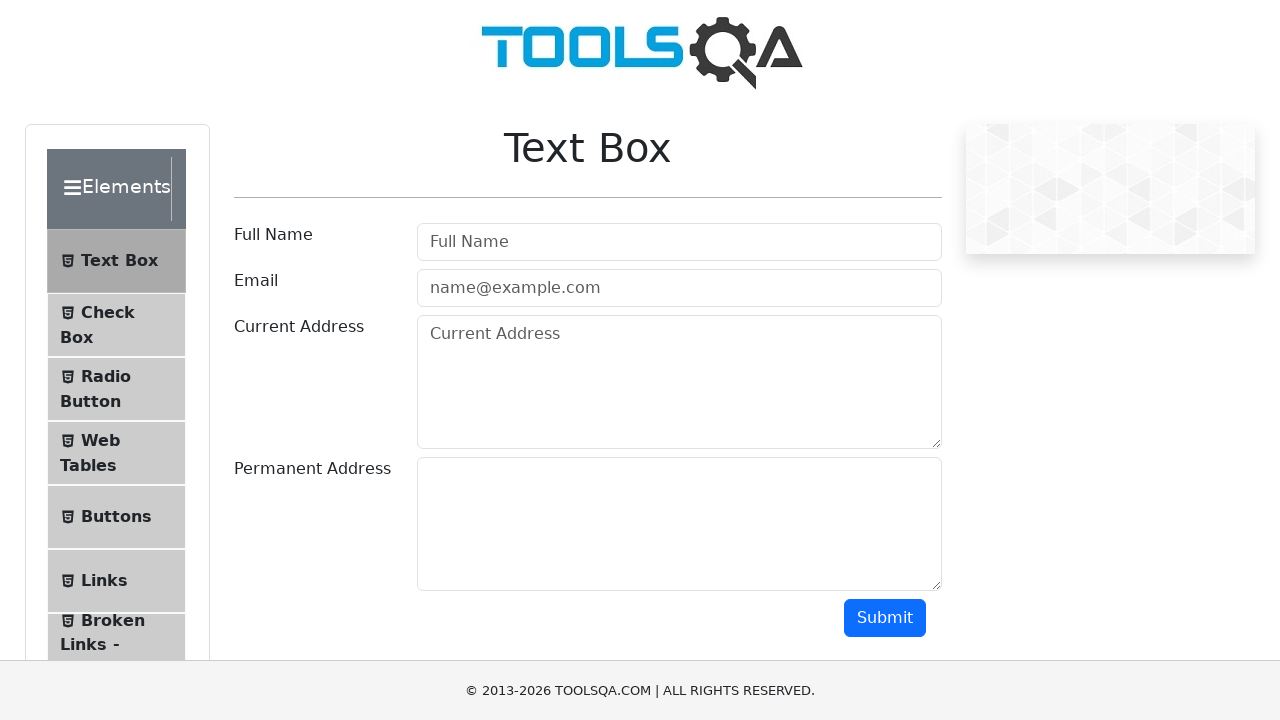

Filled name field with 'Fer' on input#userName
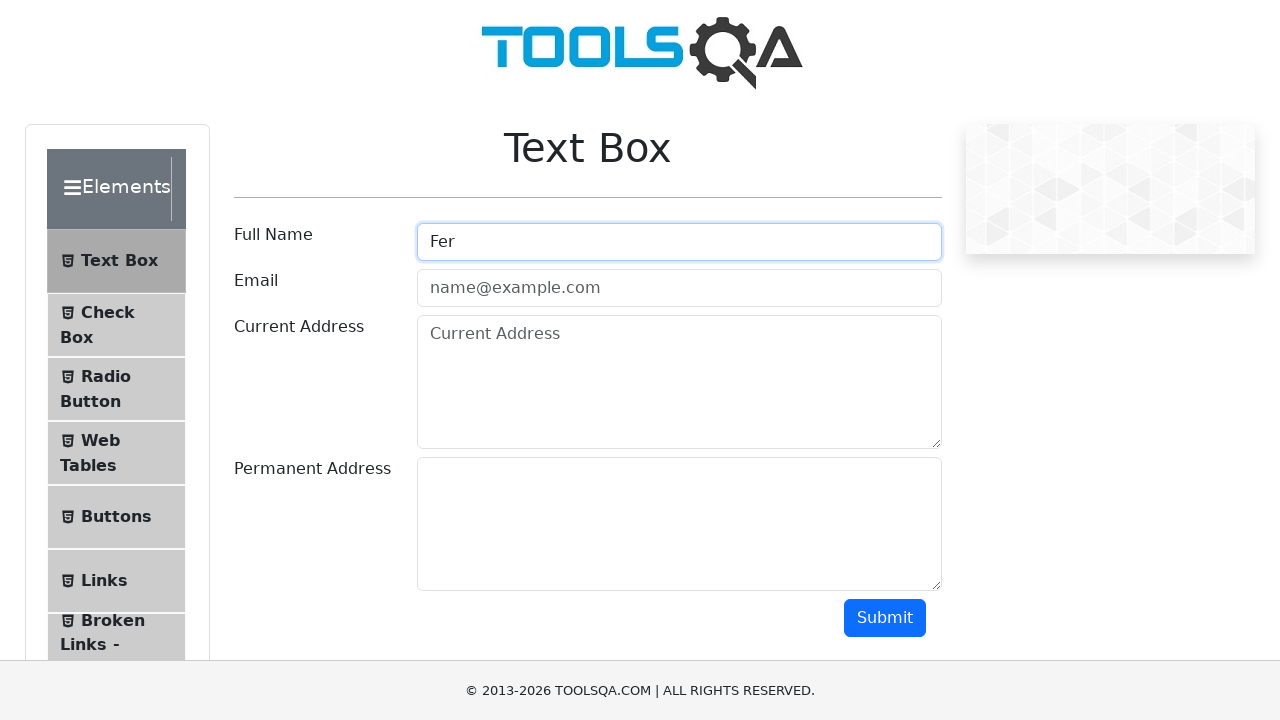

Filled email field with 'coso@coso.com' on input#userEmail
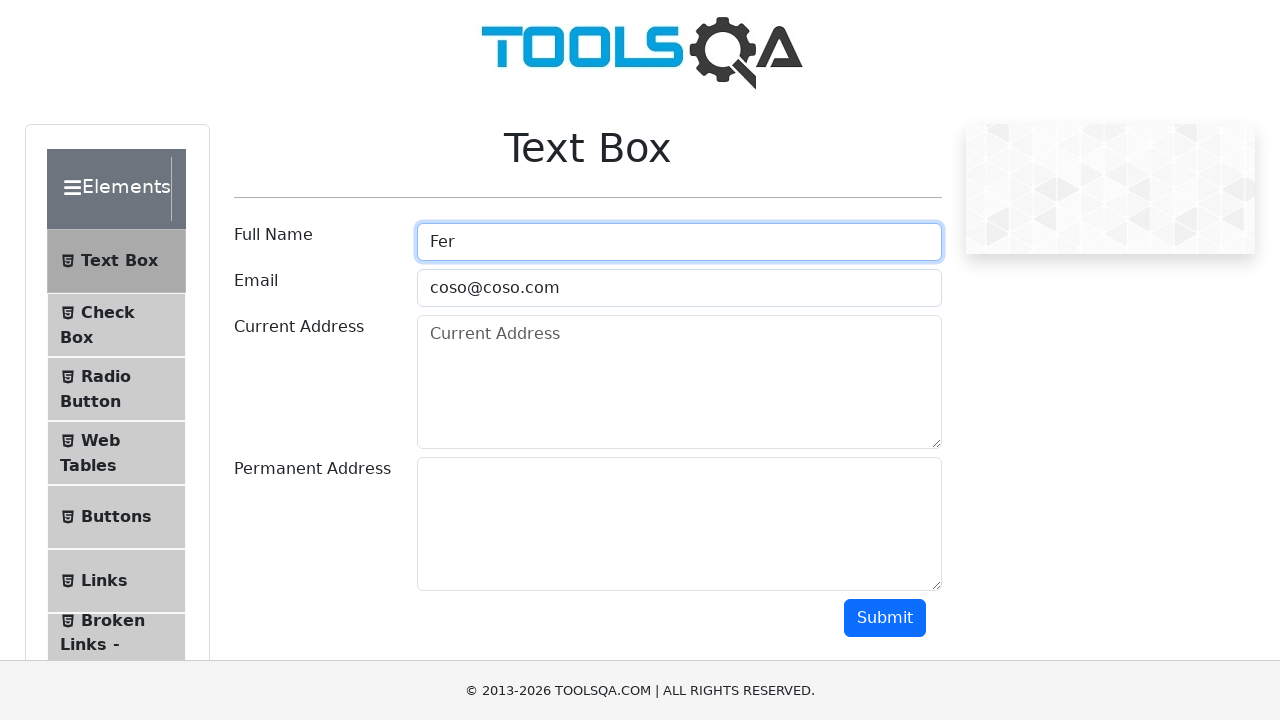

Filled current address field with 'Tres de Febrero' on textarea#currentAddress
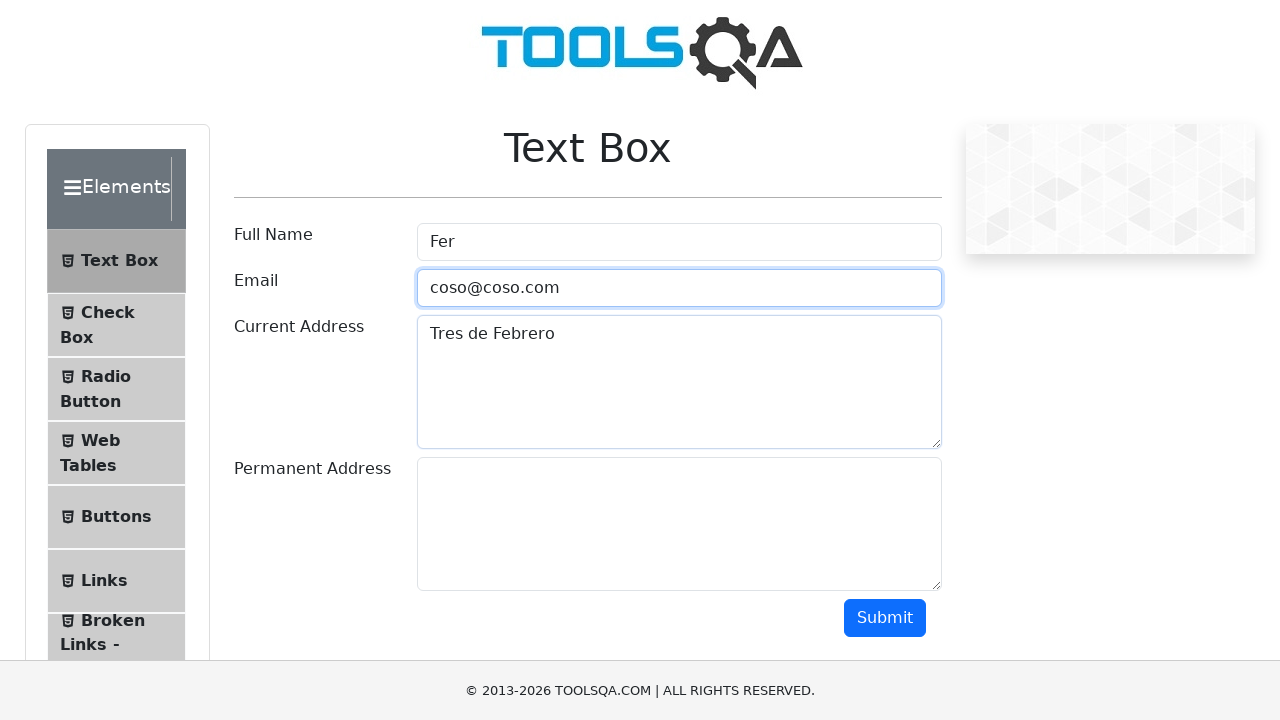

Filled permanent address field with 'Martin Coronado' on textarea#permanentAddress
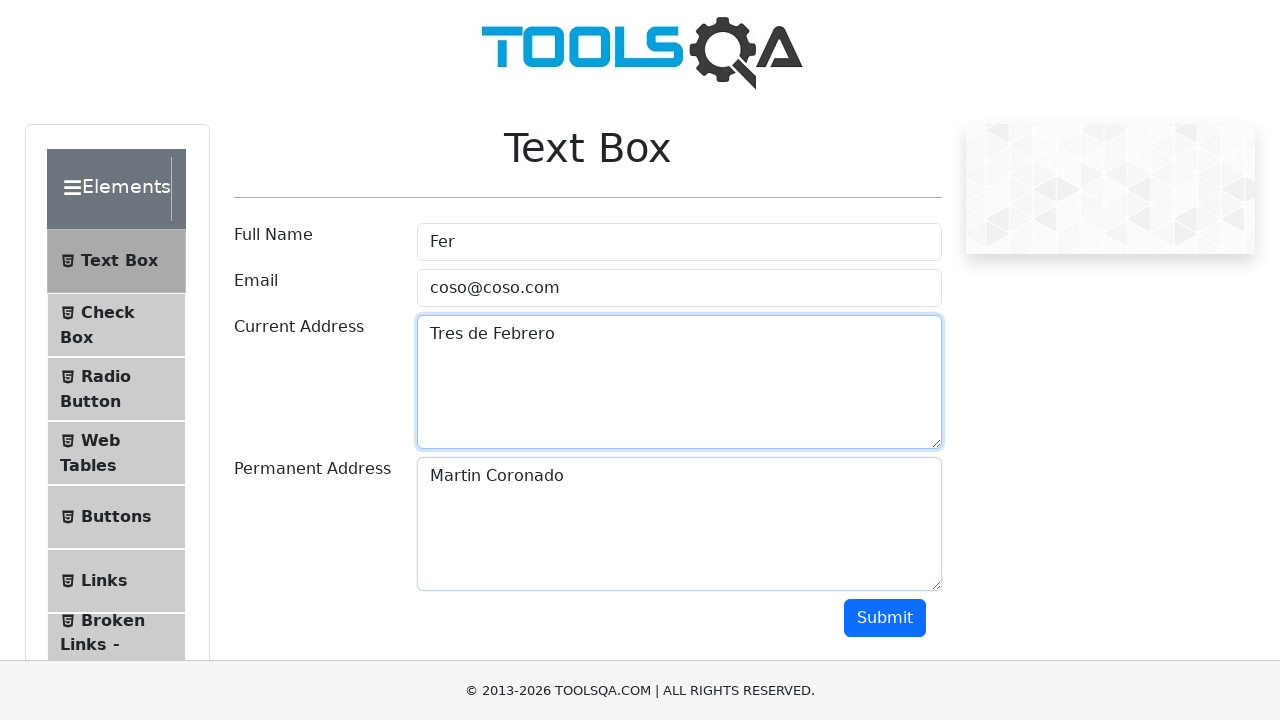

Scrolled down to make submit button visible
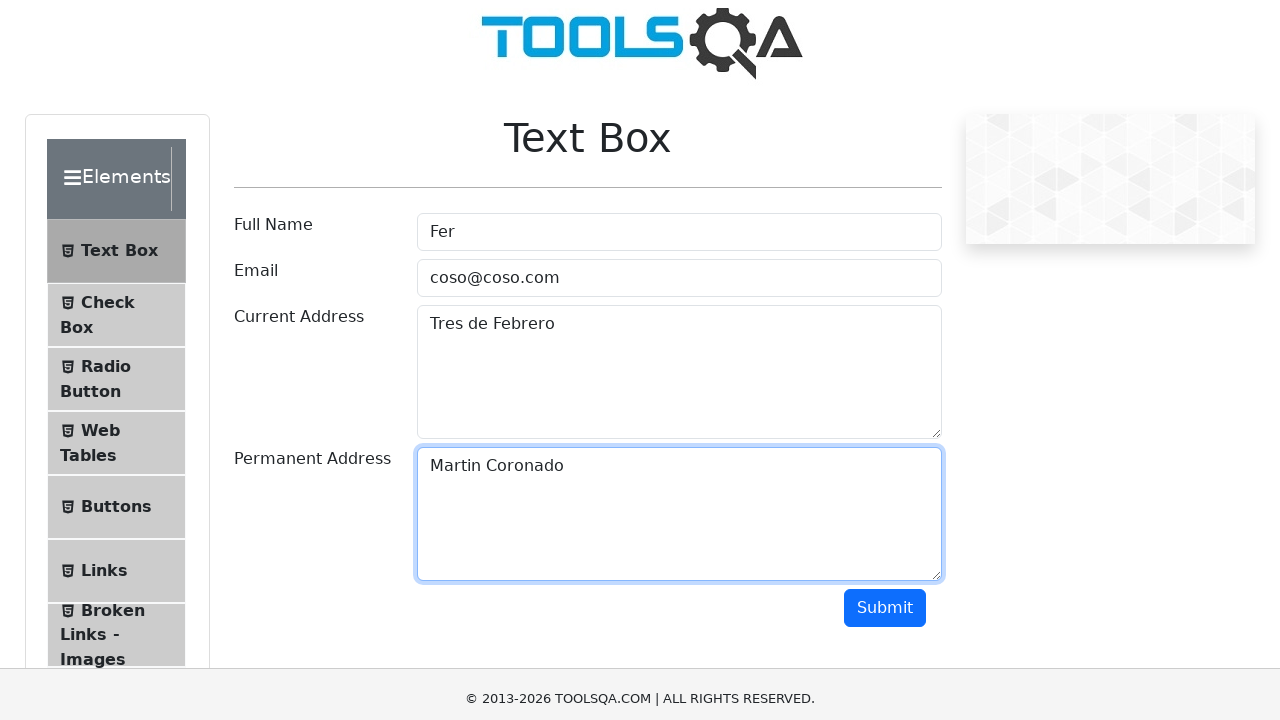

Clicked the submit button at (885, 118) on #submit
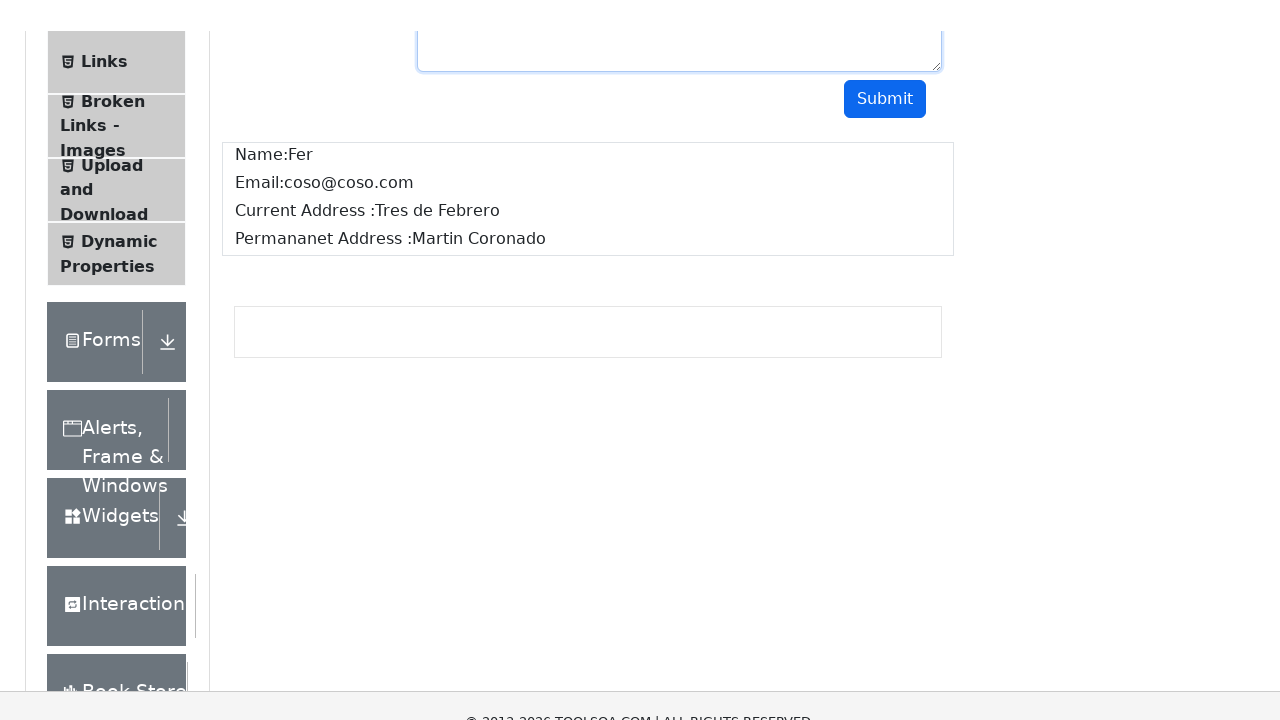

Output section appeared after form submission
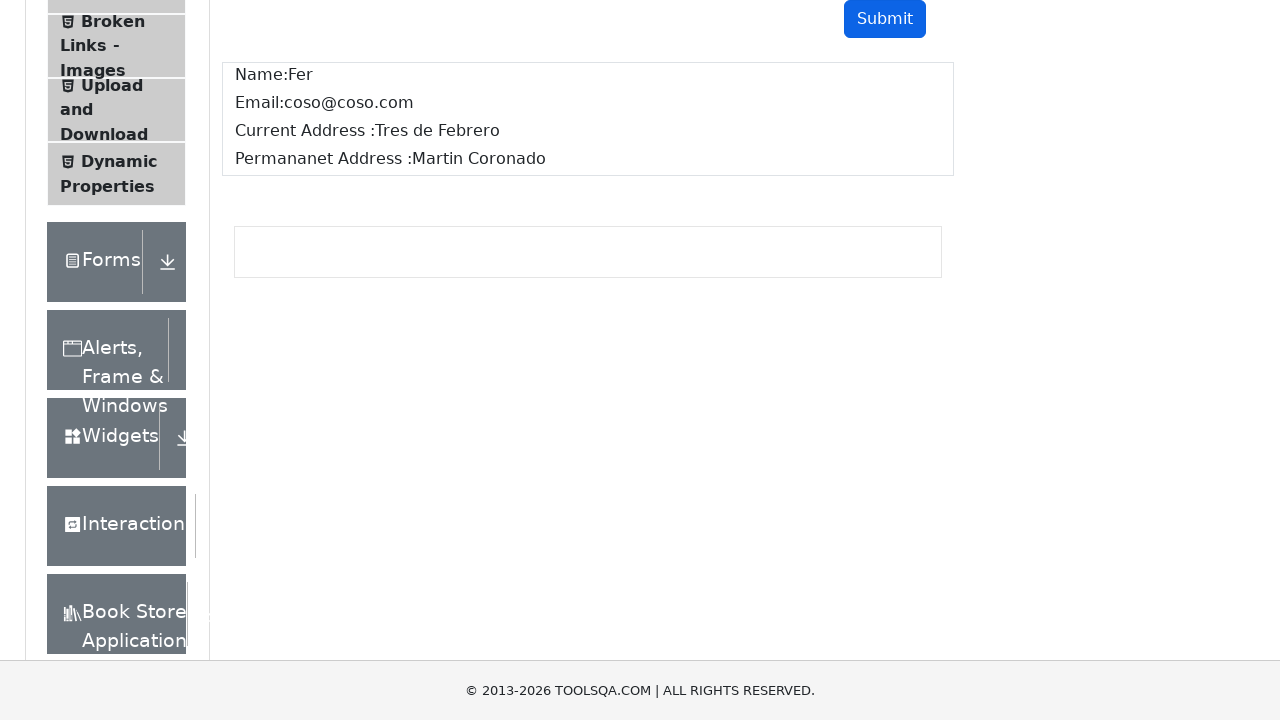

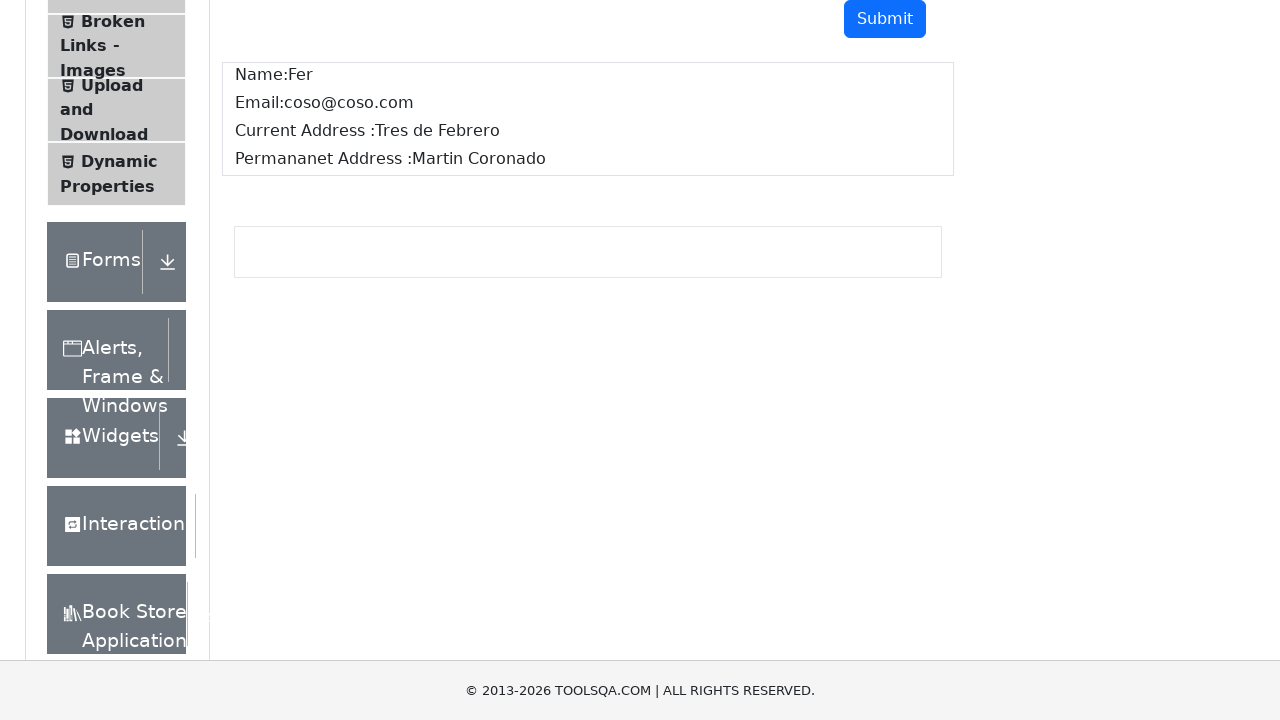